Navigates to a financial product page and clicks the "load more" button to expand content

Starting URL: https://www.yuantaetfs.com/product/detail/00713/ratio

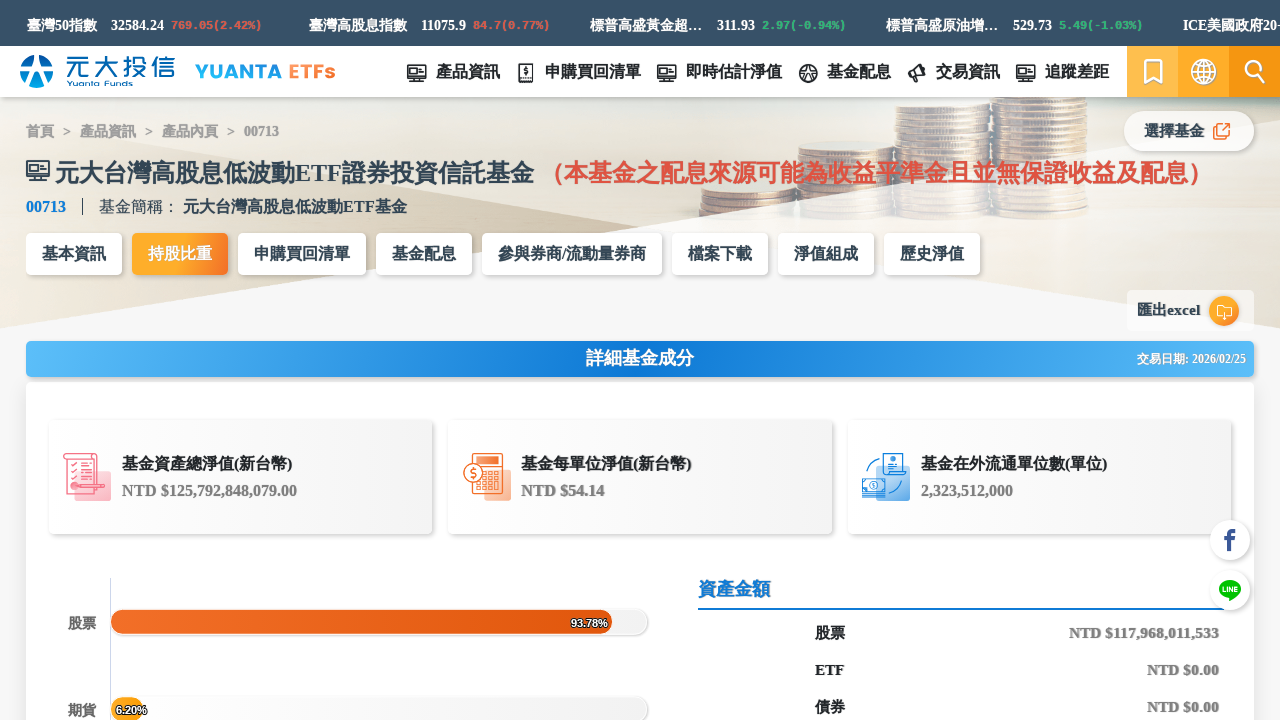

Clicked the 'load more' button to expand content at (640, 361) on .moreBtn
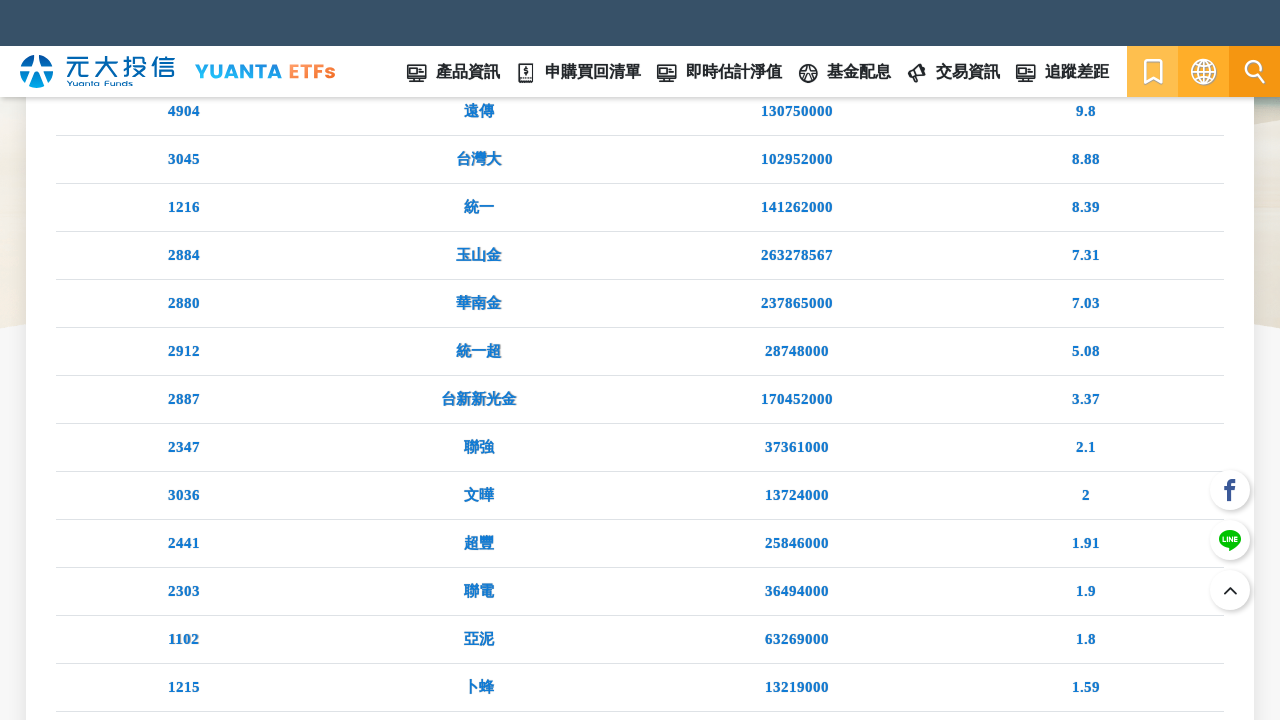

Waited for content to load after clicking 'load more'
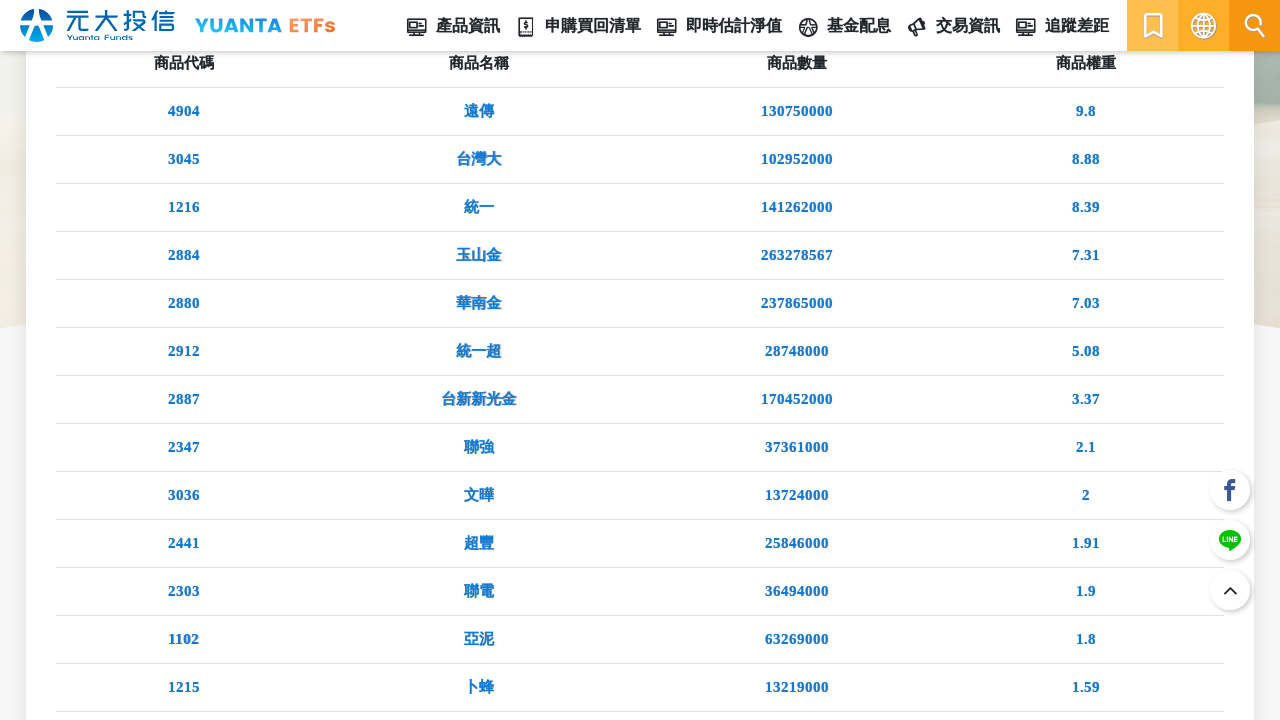

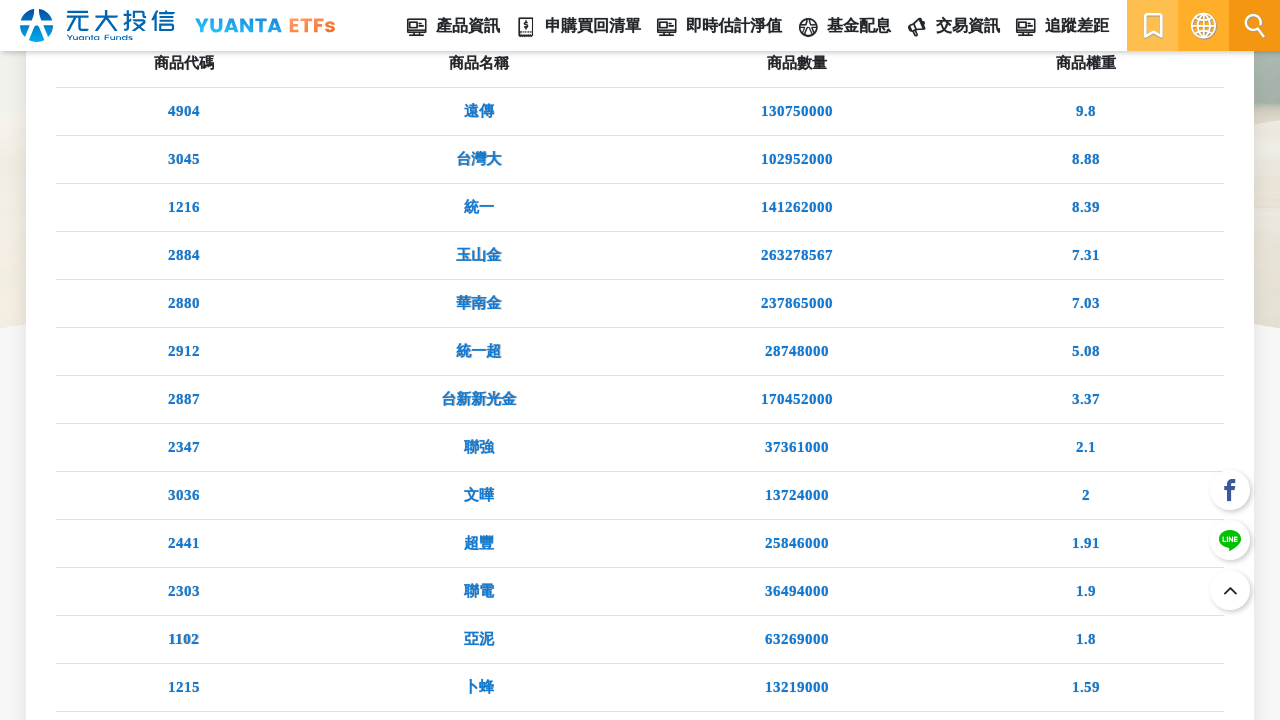